Tests the forgot password retrieve button by clicking it

Starting URL: https://the-internet.herokuapp.com/forgot_password

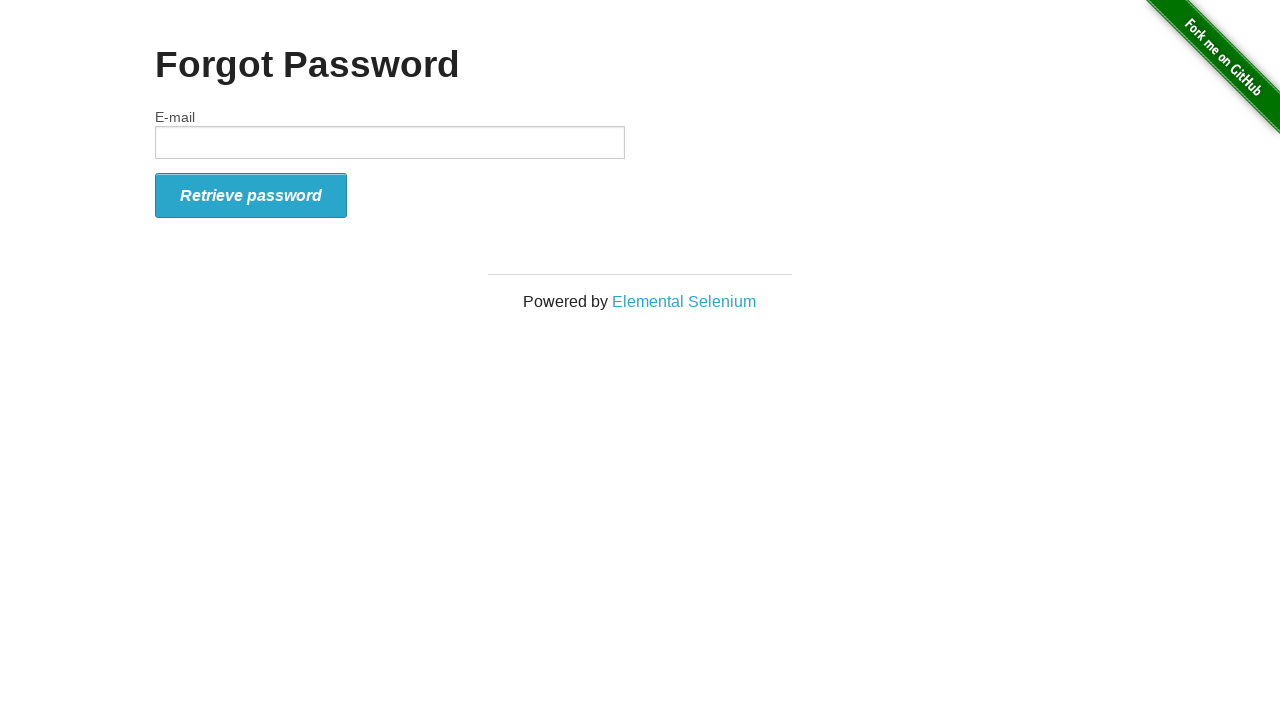

Navigated to forgot password page
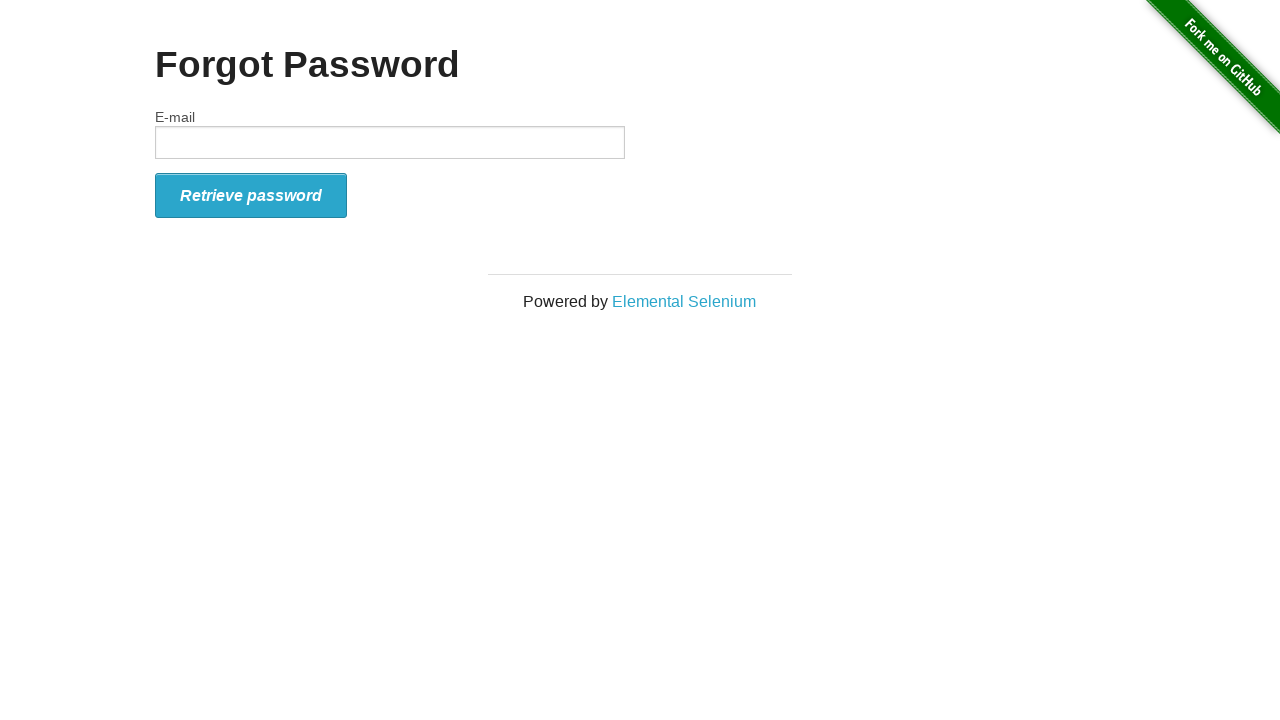

Clicked the retrieve password button at (251, 195) on button#form_submit
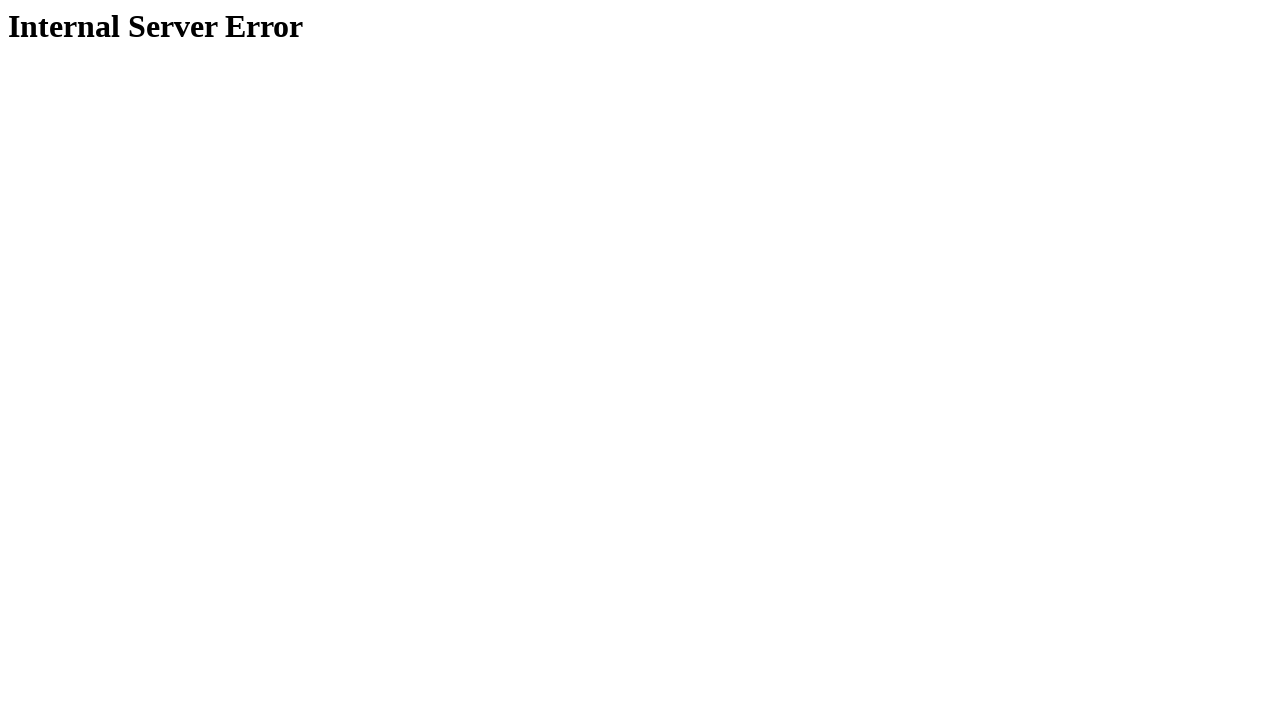

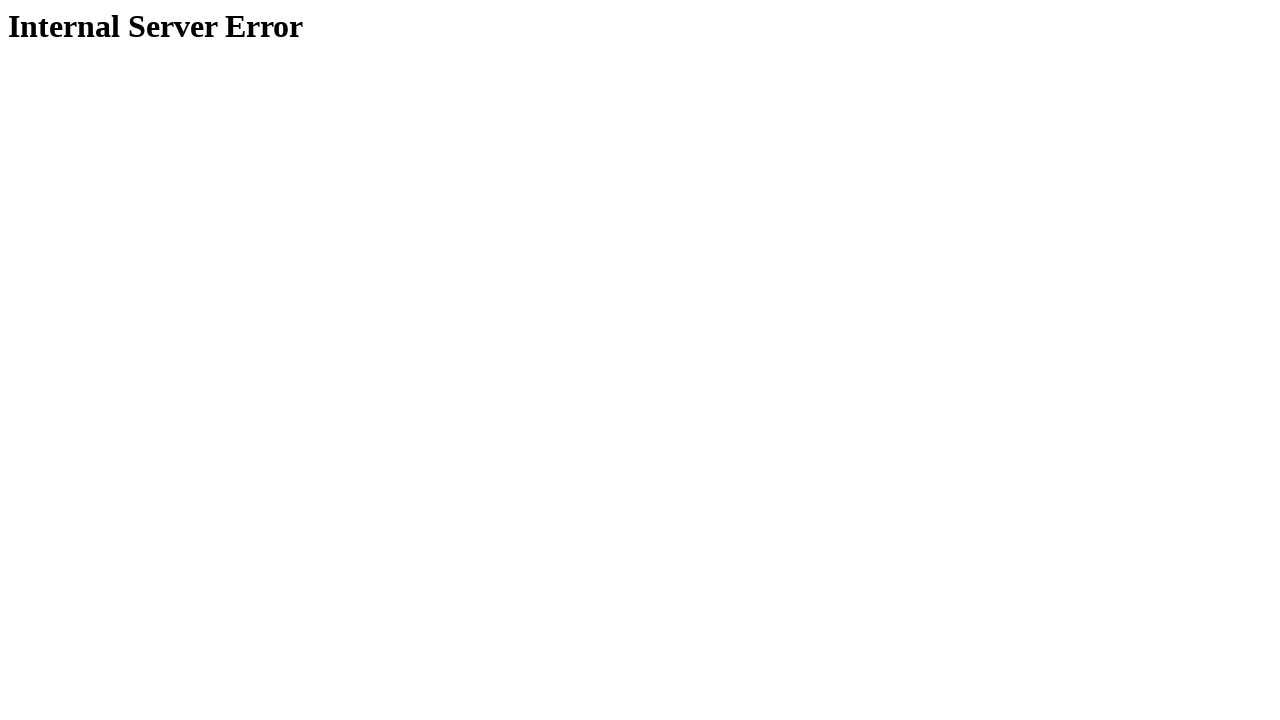